Tests window handling by clicking a link that opens a new window, switching to it, and then switching back to the parent window

Starting URL: https://the-internet.herokuapp.com/windows

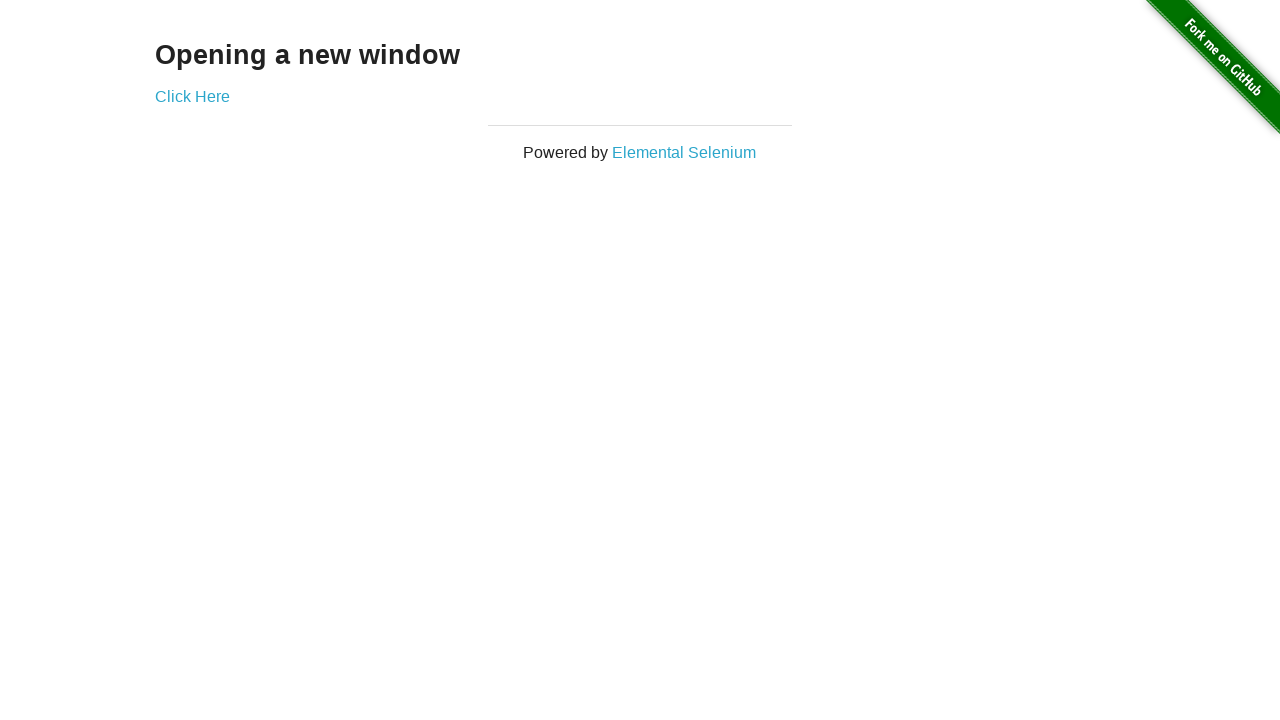

Clicked 'Click Here' link to open new window at (192, 96) on a:has-text('Click Here')
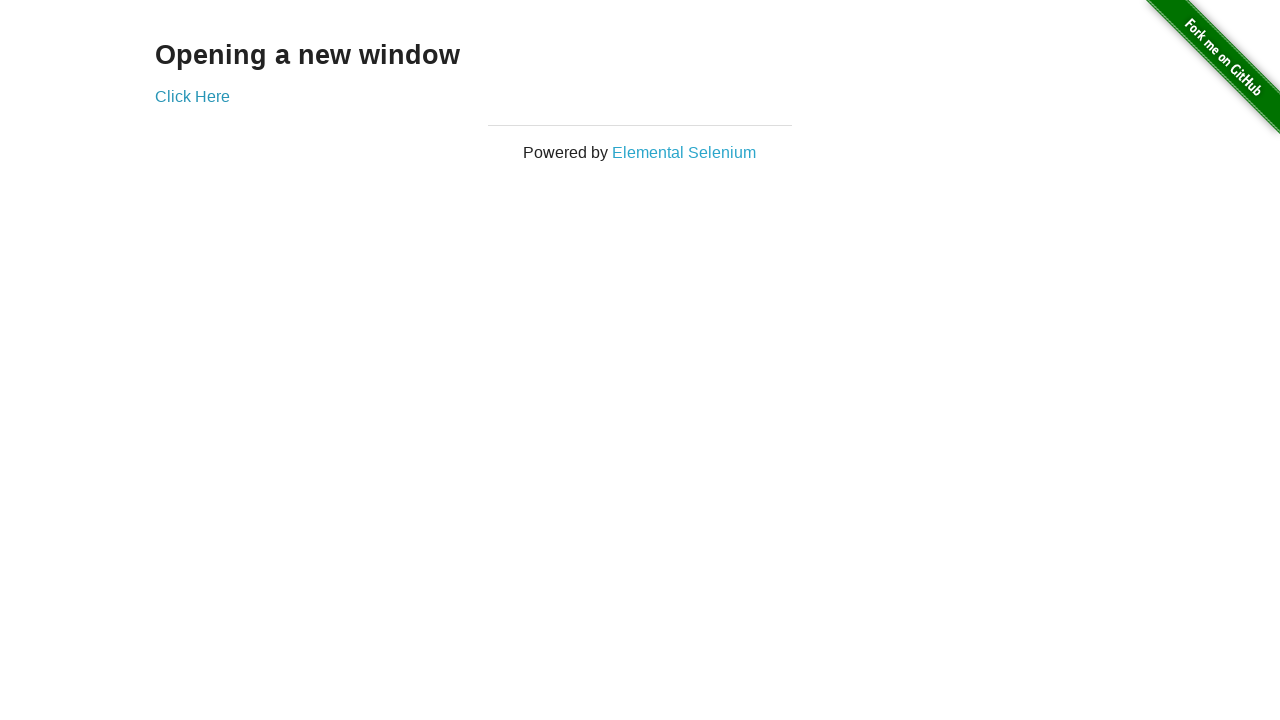

New window opened and captured
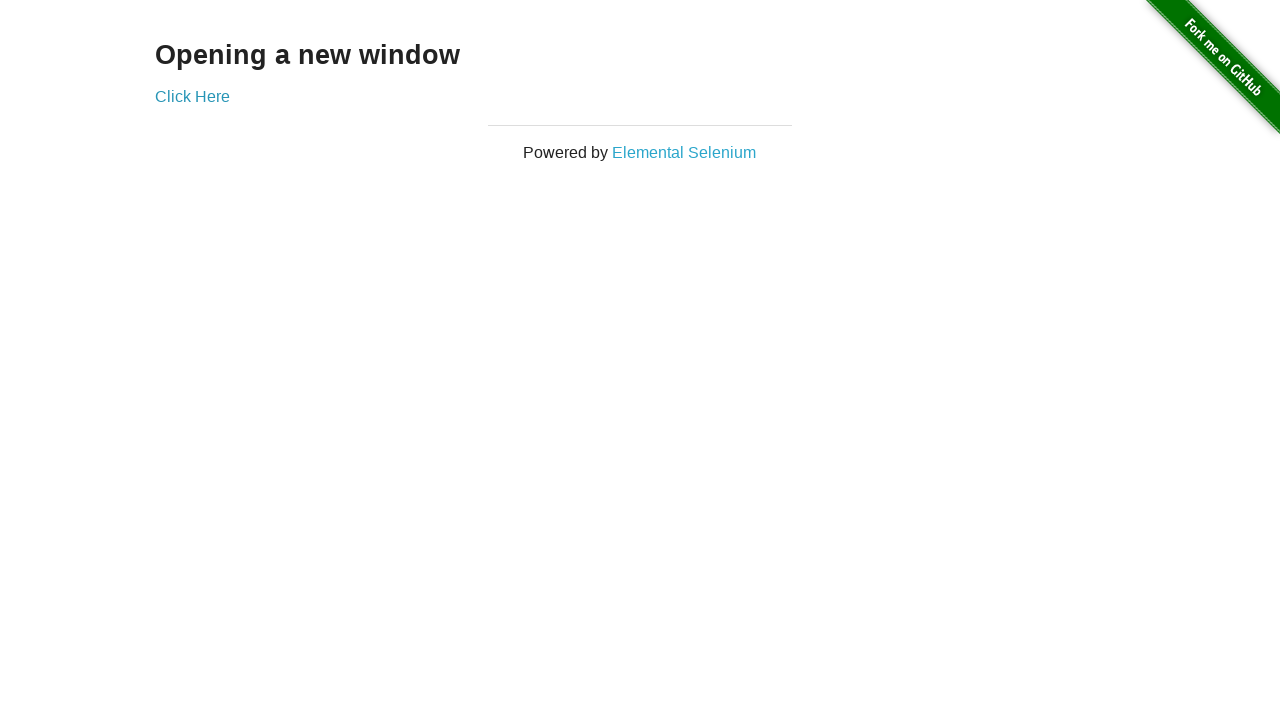

New window loaded completely
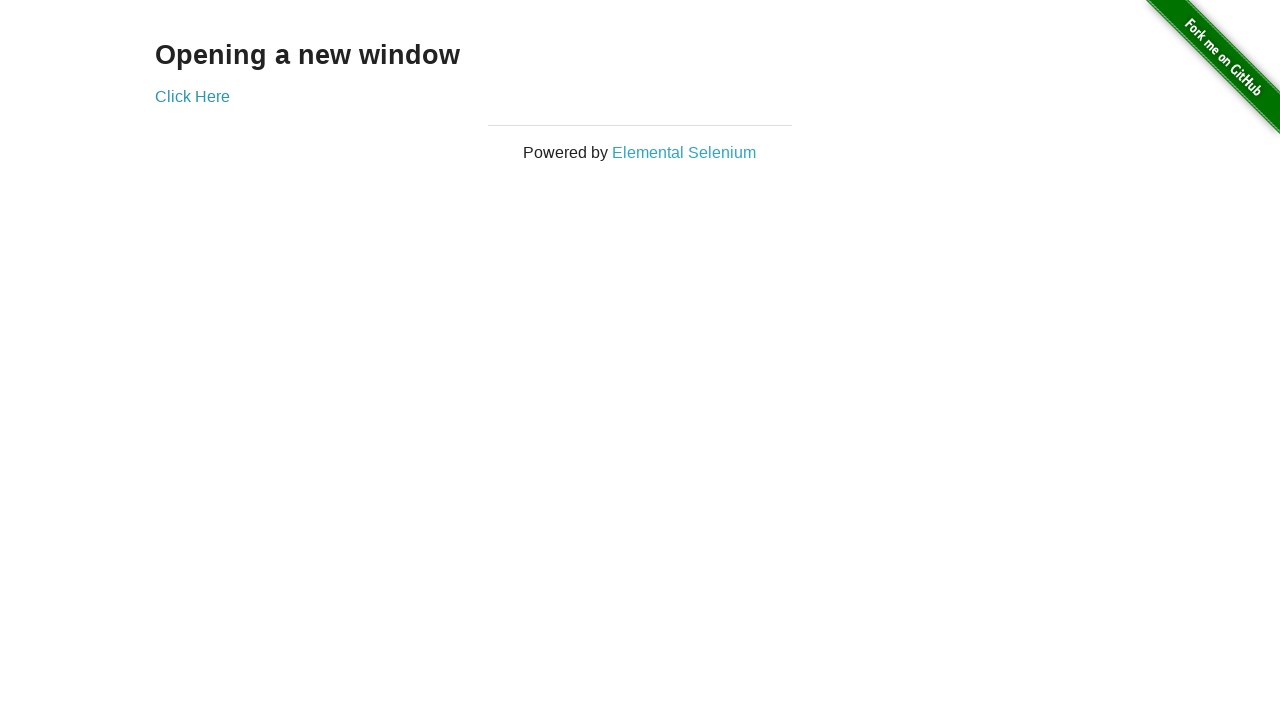

Switched back to parent window
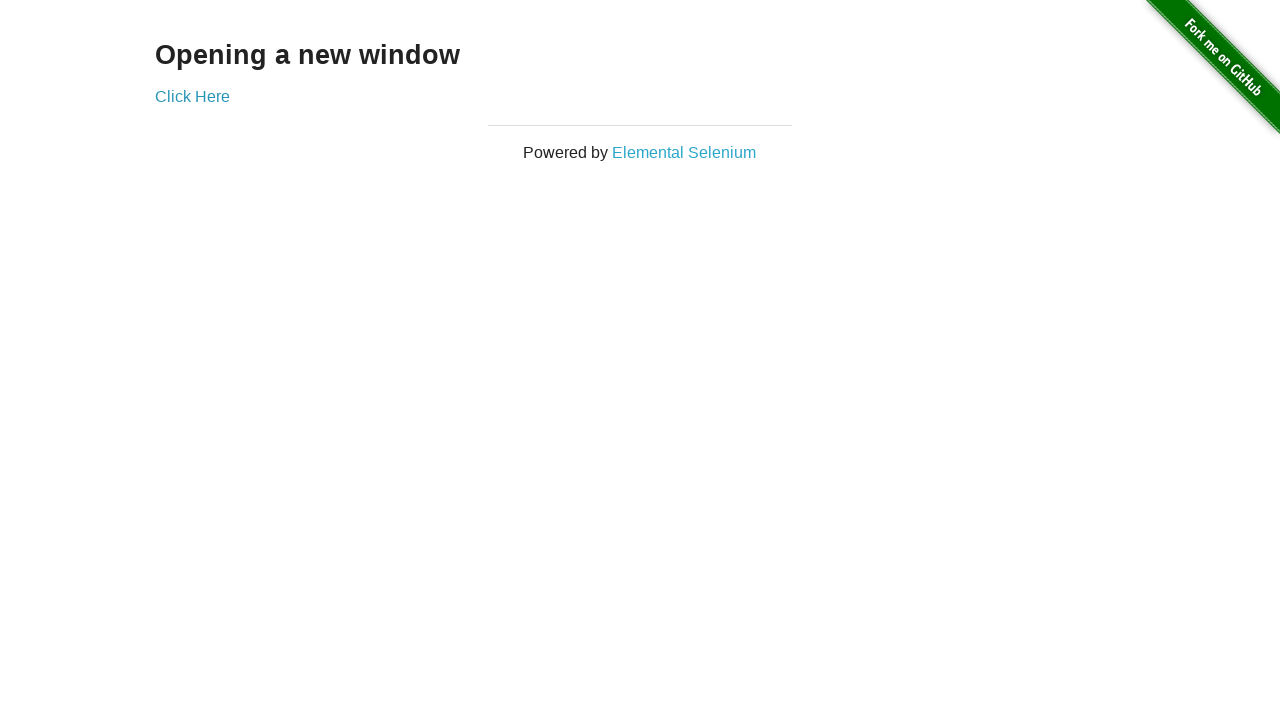

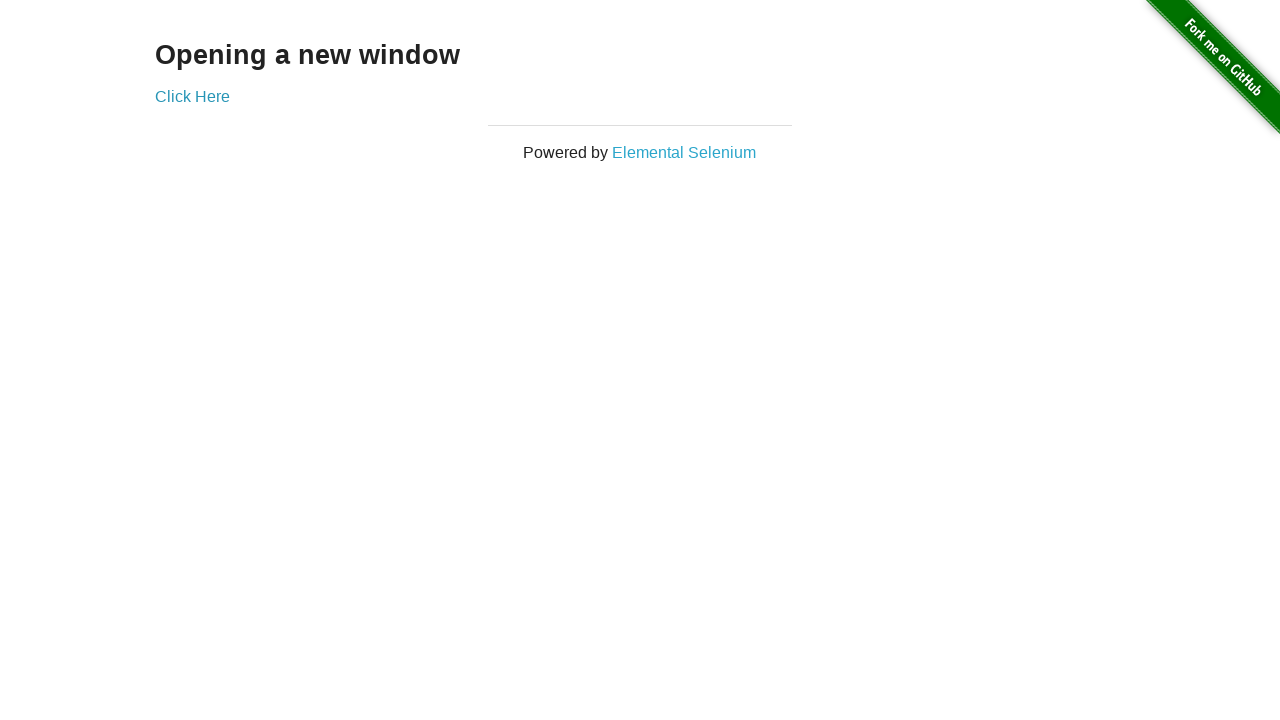